Tests scrolling to an iframe element that is out of view on a Selenium test page

Starting URL: https://www.selenium.dev/selenium/web/scrolling_tests/frame_with_nested_scrolling_frame_out_of_view.html

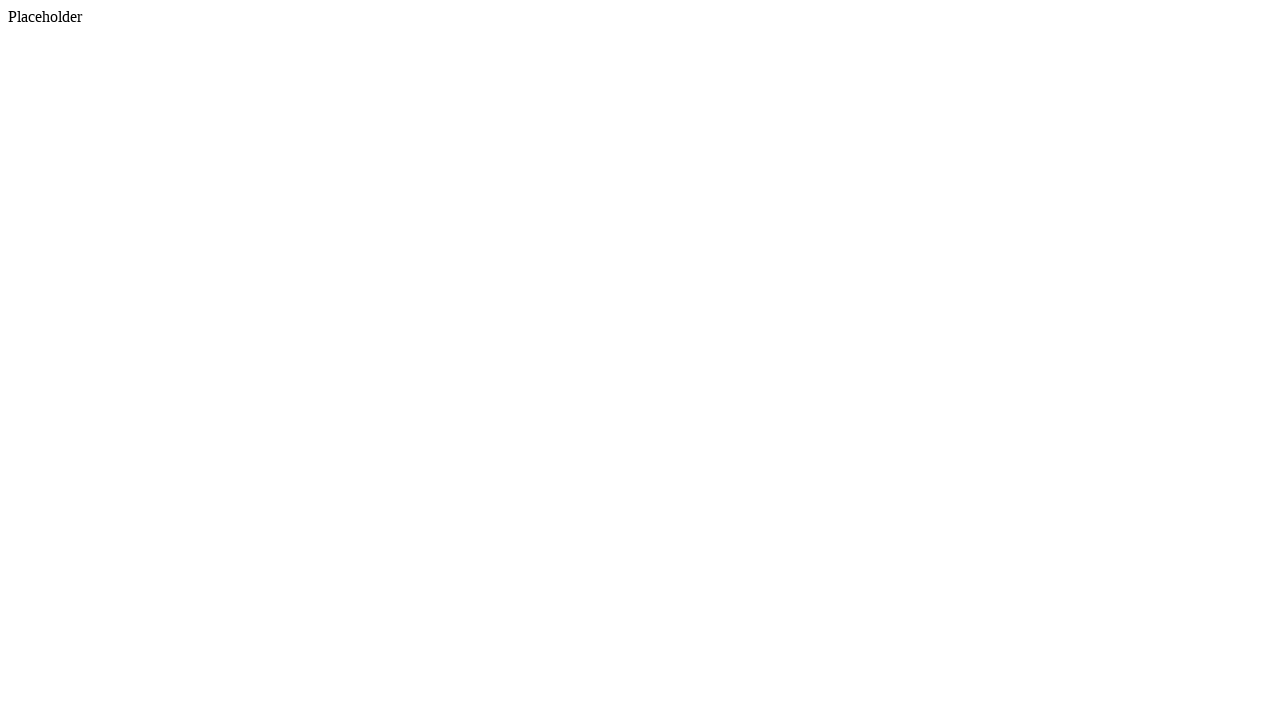

Navigated to iframe scrolling test page
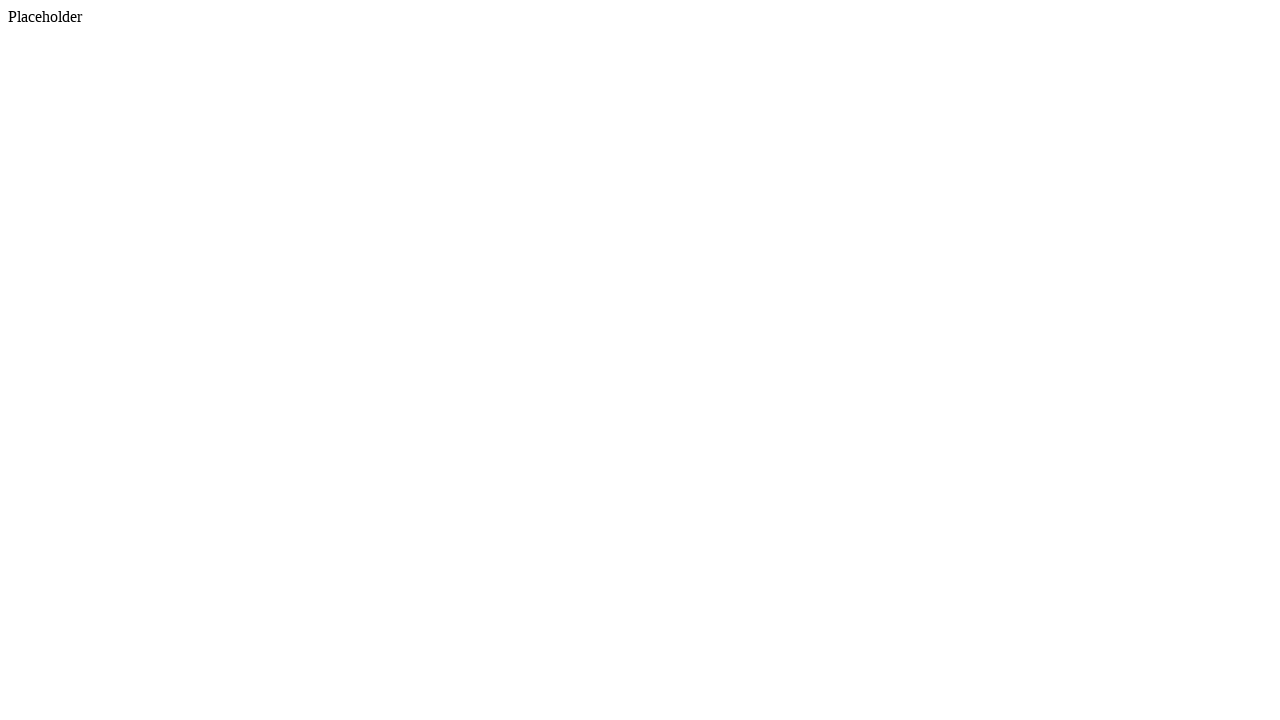

Located iframe element with name 'nested_scrolling_frame'
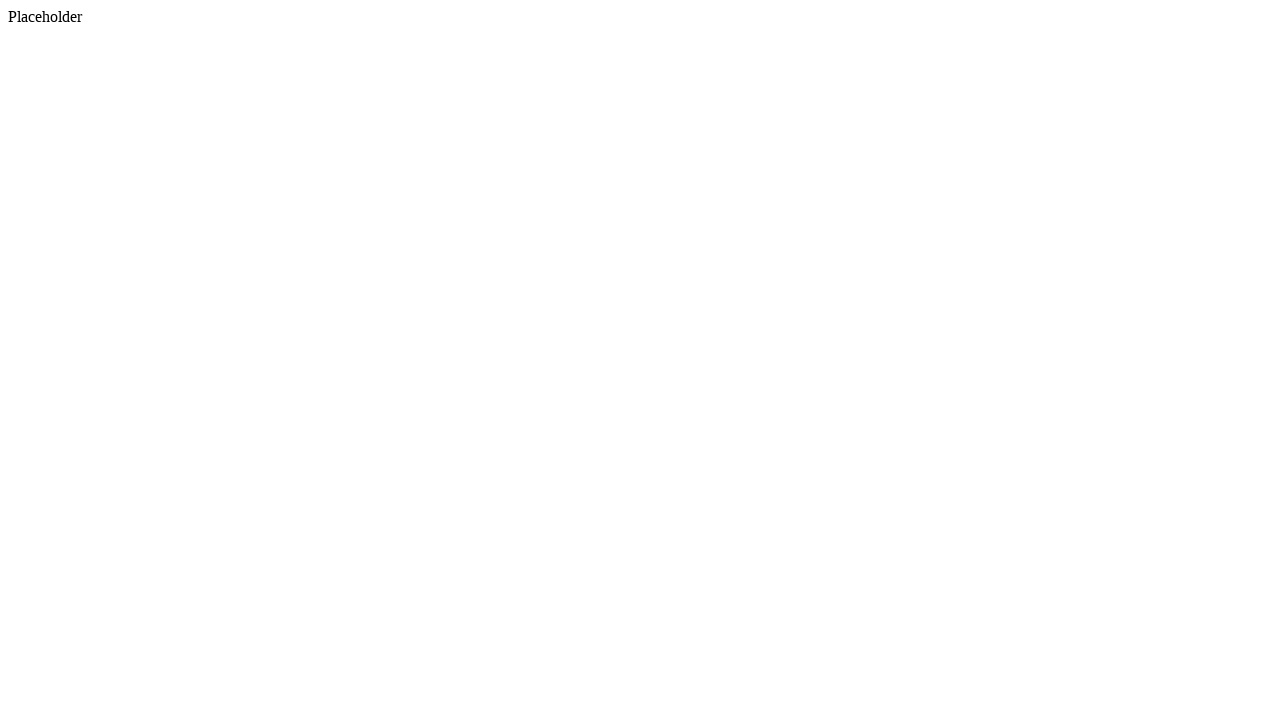

Scrolled iframe into view
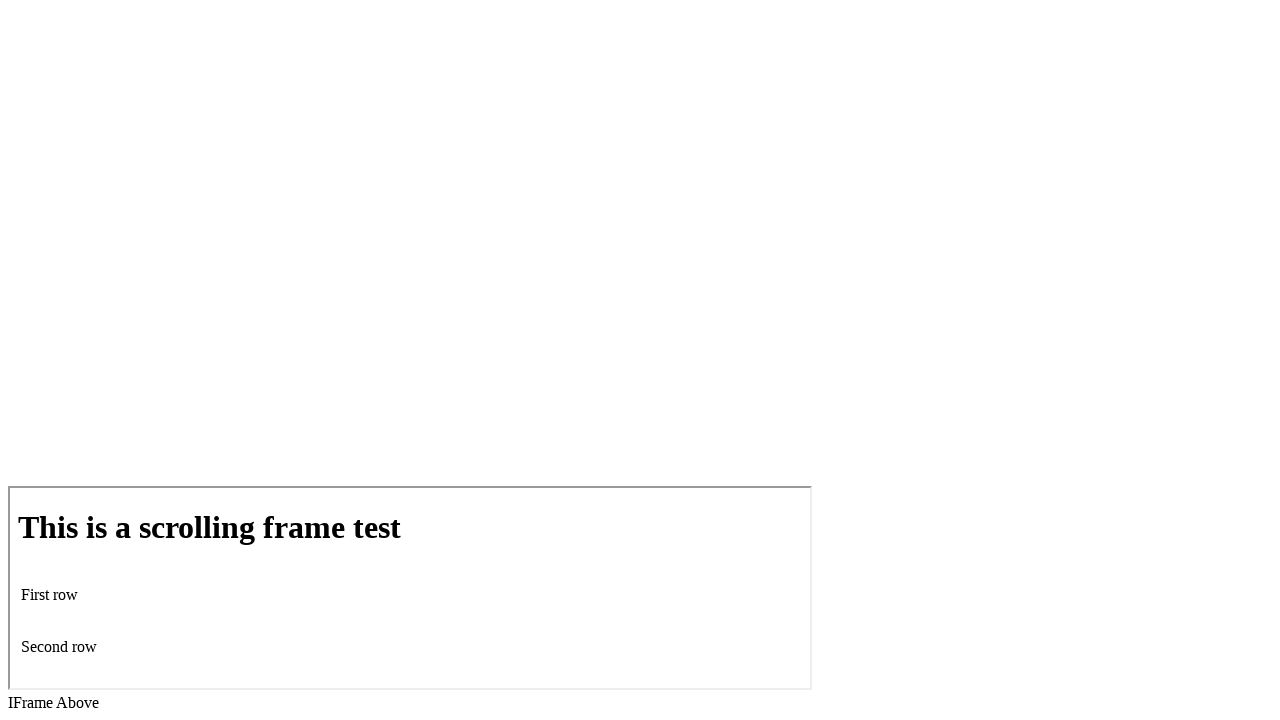

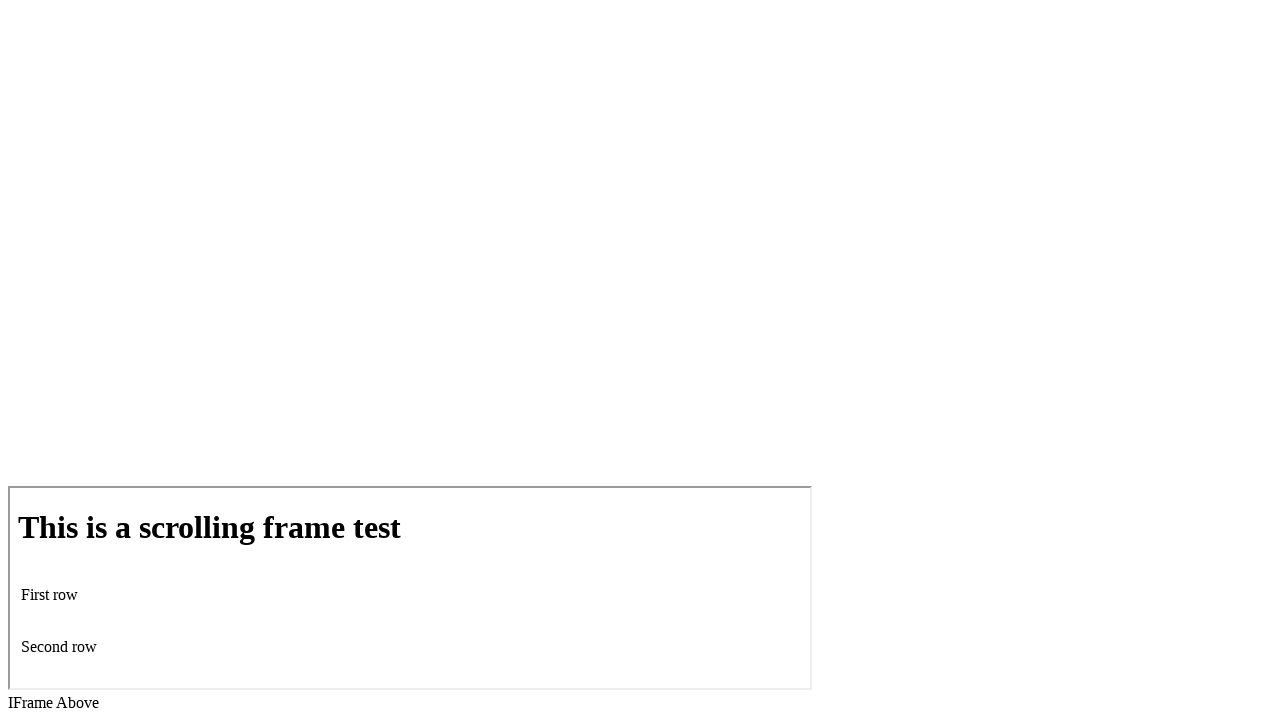